Tests checkbox interaction on the-internet.herokuapp.com by selecting and unselecting checkboxes, verifying the toggle behavior works correctly.

Starting URL: http://the-internet.herokuapp.com/checkboxes

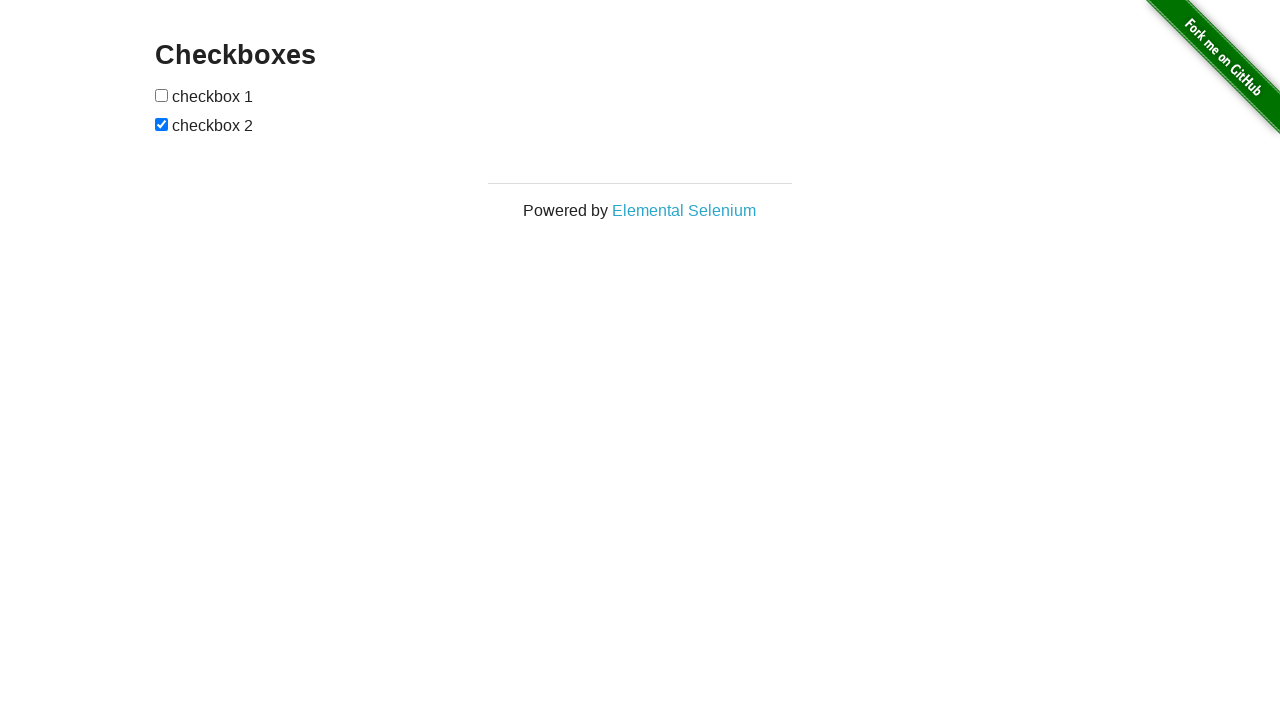

Waited for checkbox 1 to be visible
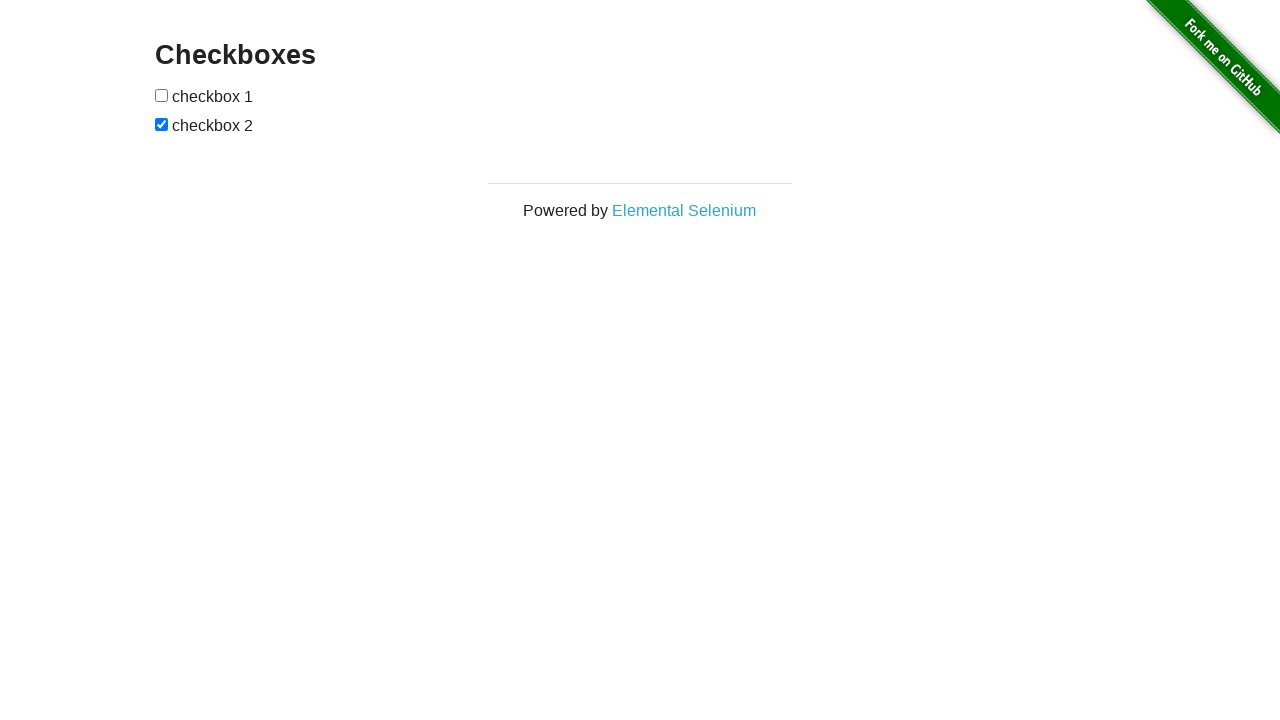

Selected checkbox 1 at (162, 95) on input[type='checkbox']:nth-child(1)
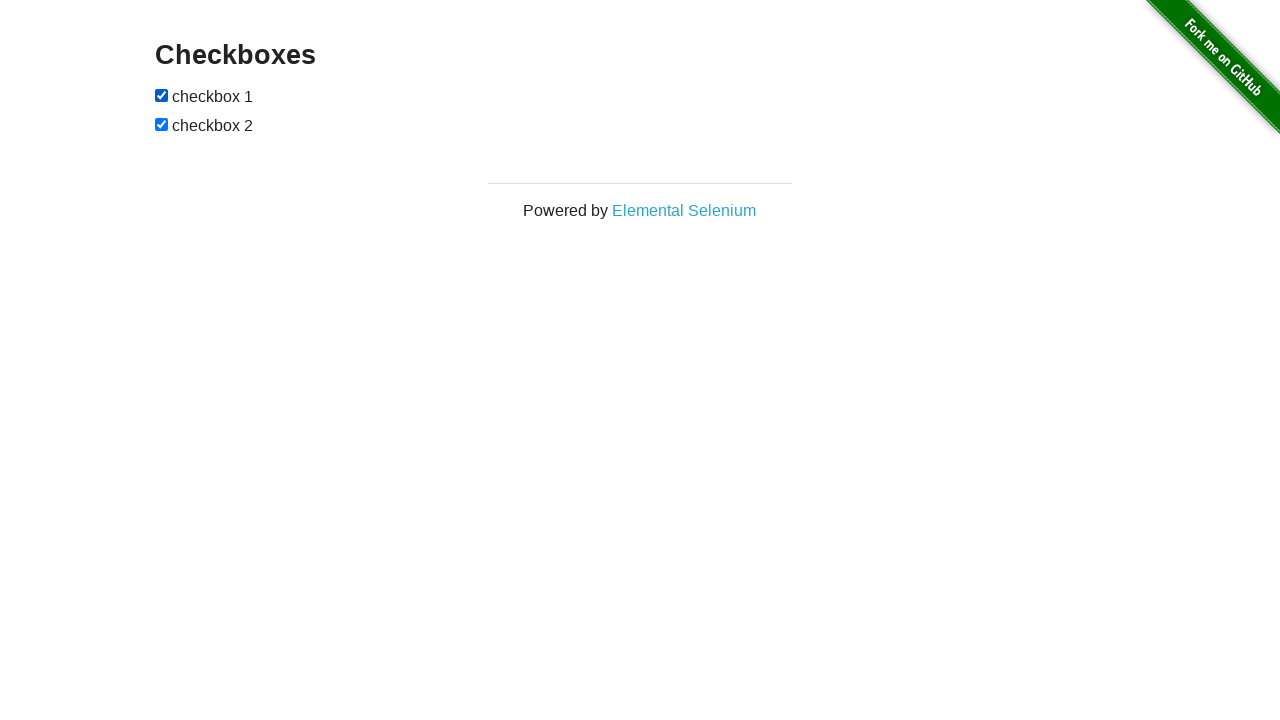

Unselected checkbox 2 at (162, 124) on input[type='checkbox']:nth-child(3)
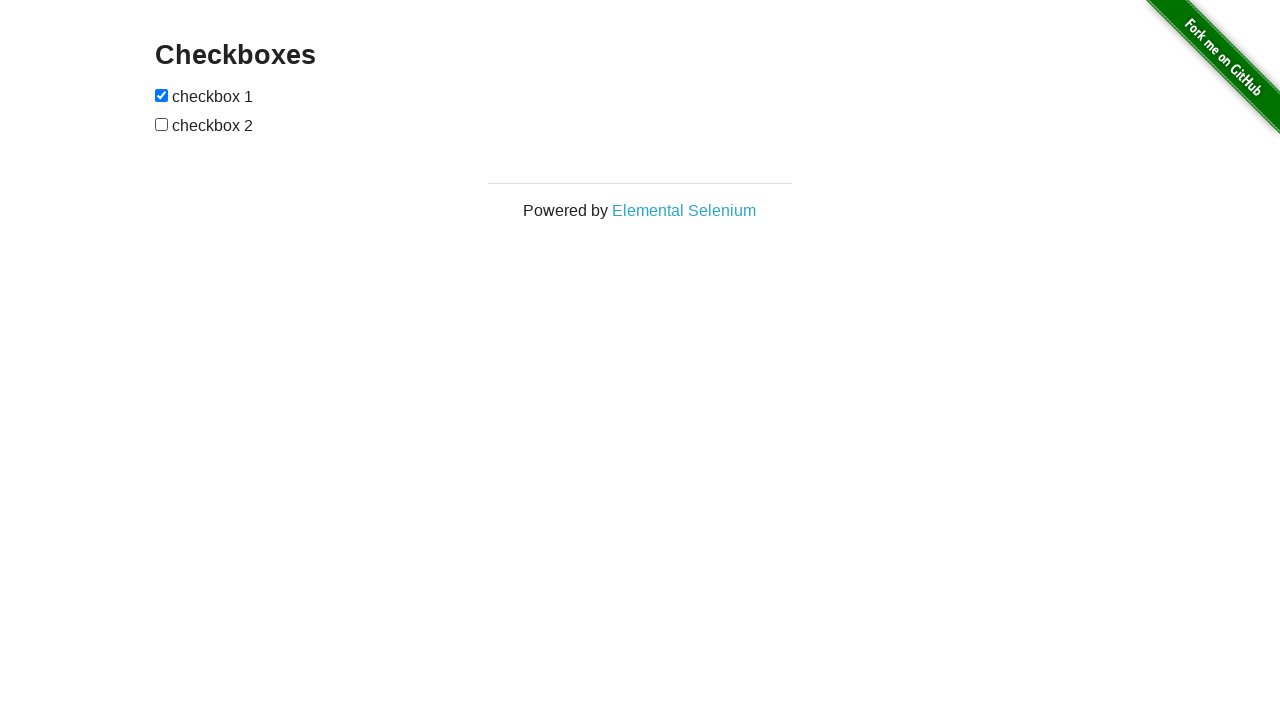

Toggled checkbox 1 to unselected state at (162, 95) on input[type='checkbox']:nth-child(1)
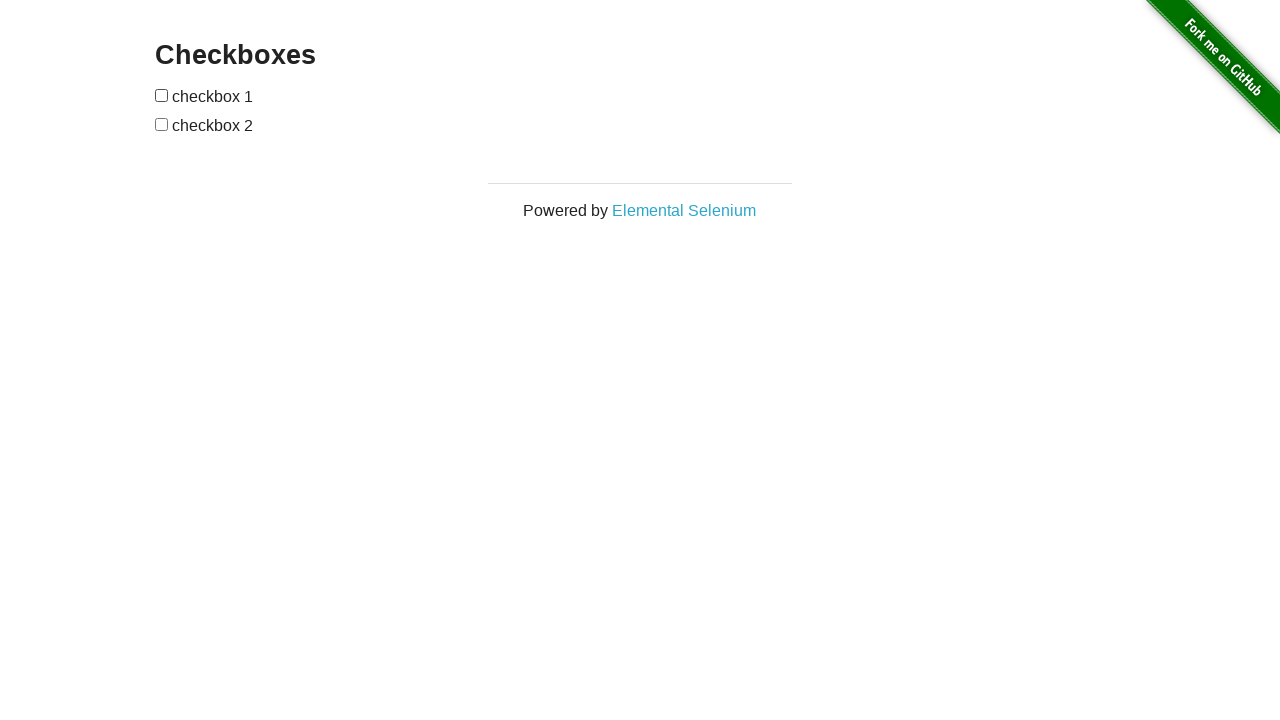

Toggled checkbox 2 to selected state at (162, 124) on input[type='checkbox']:nth-child(3)
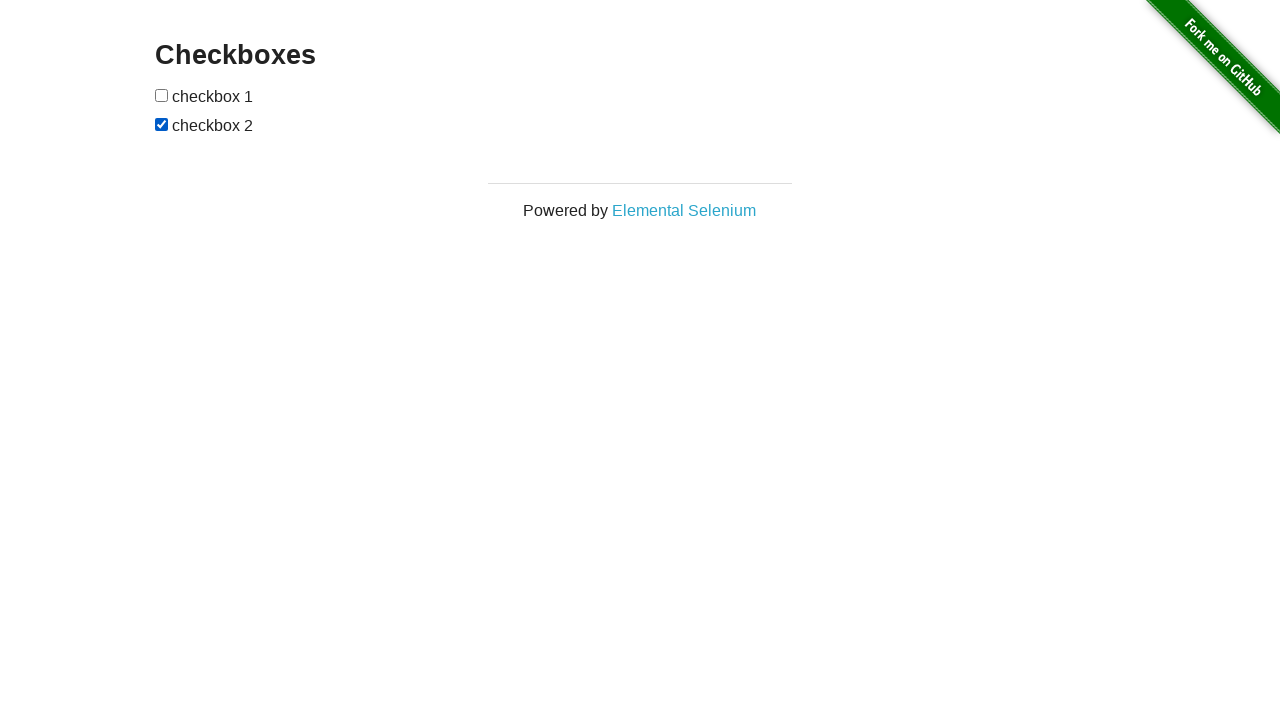

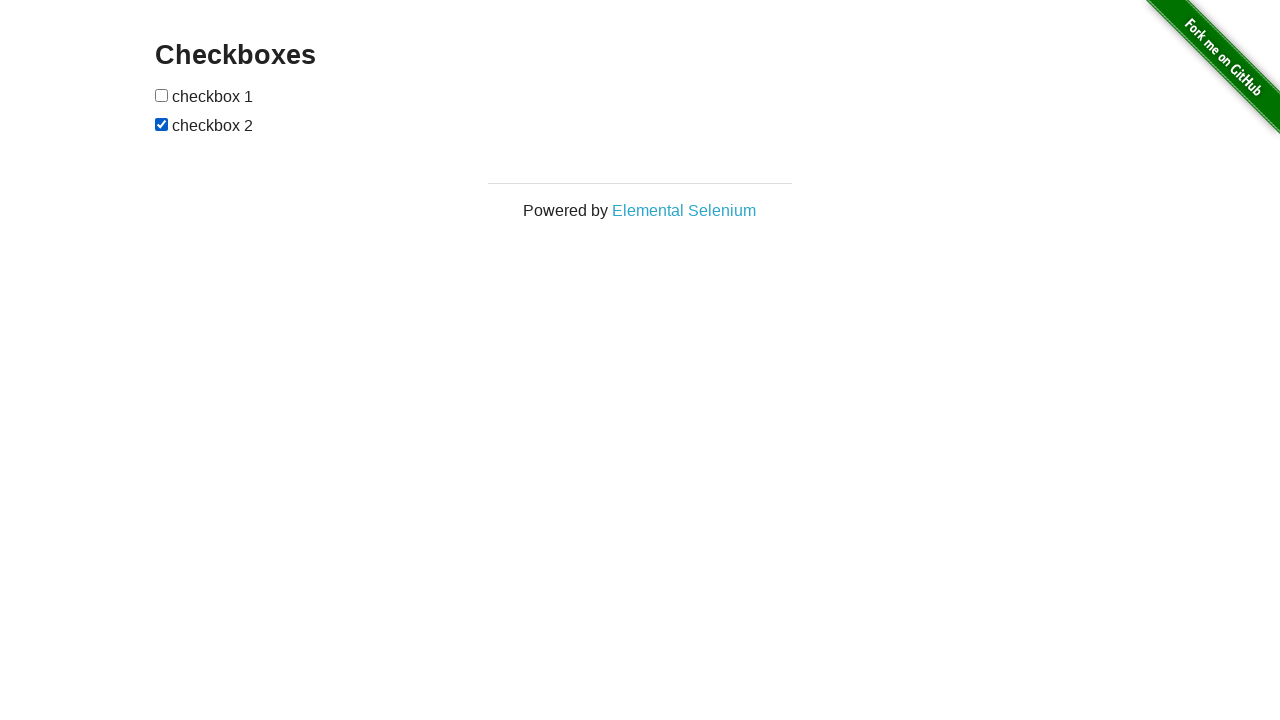